Tests the progress bar widget by clicking the start button, waiting for the progress to complete to 100%, verifying the reset button becomes enabled, and testing page reload functionality.

Starting URL: https://demoqa.com/progress-bar

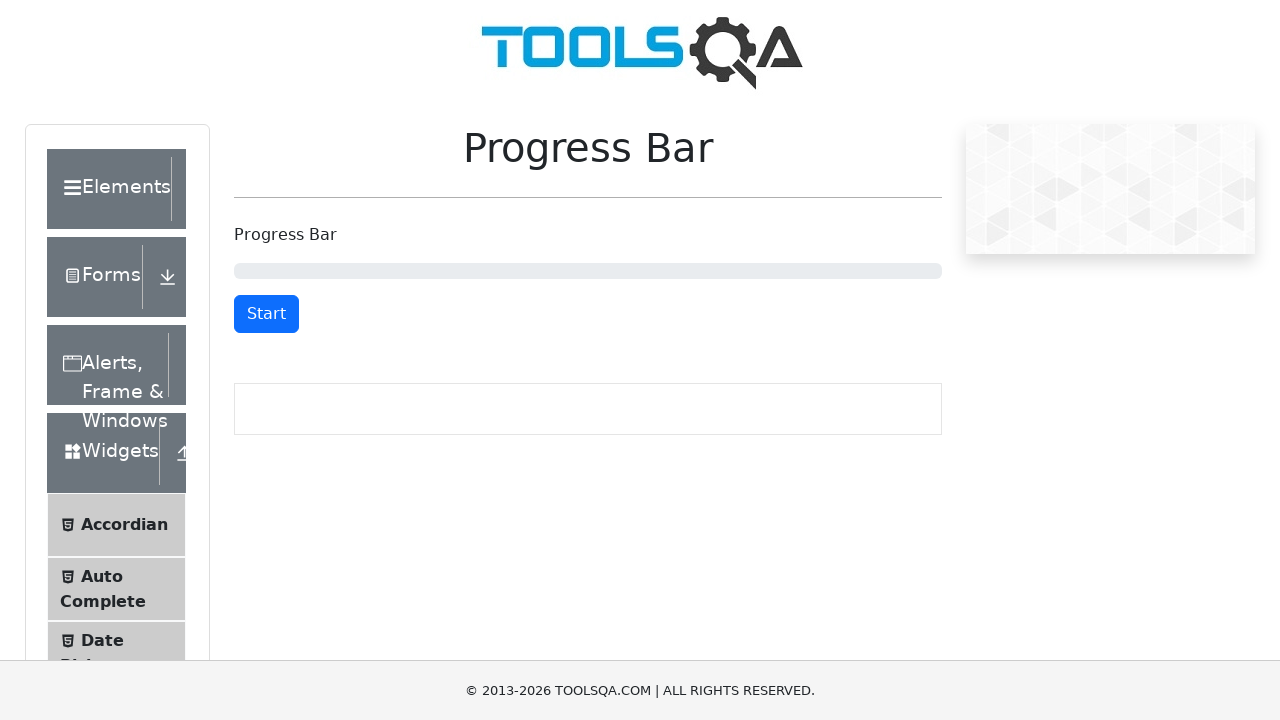

Clicked start button to begin progress bar at (266, 314) on #startStopButton
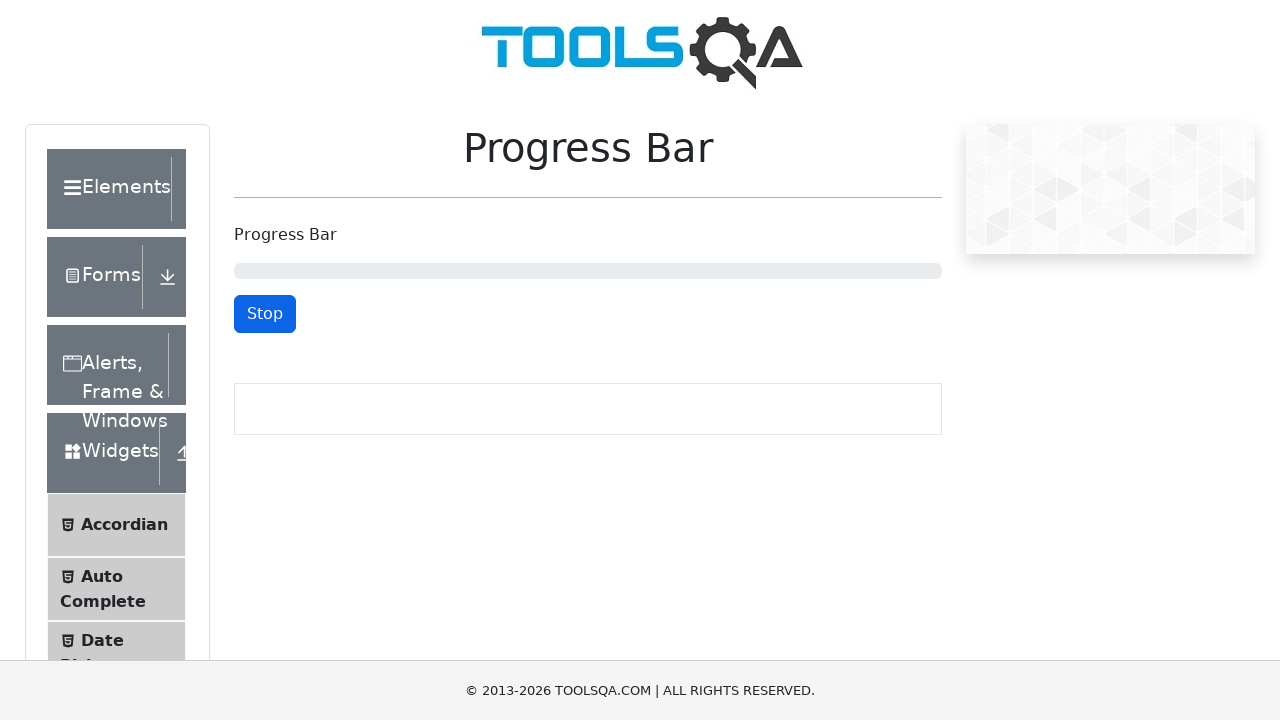

Waited for reset button to appear after progress completed
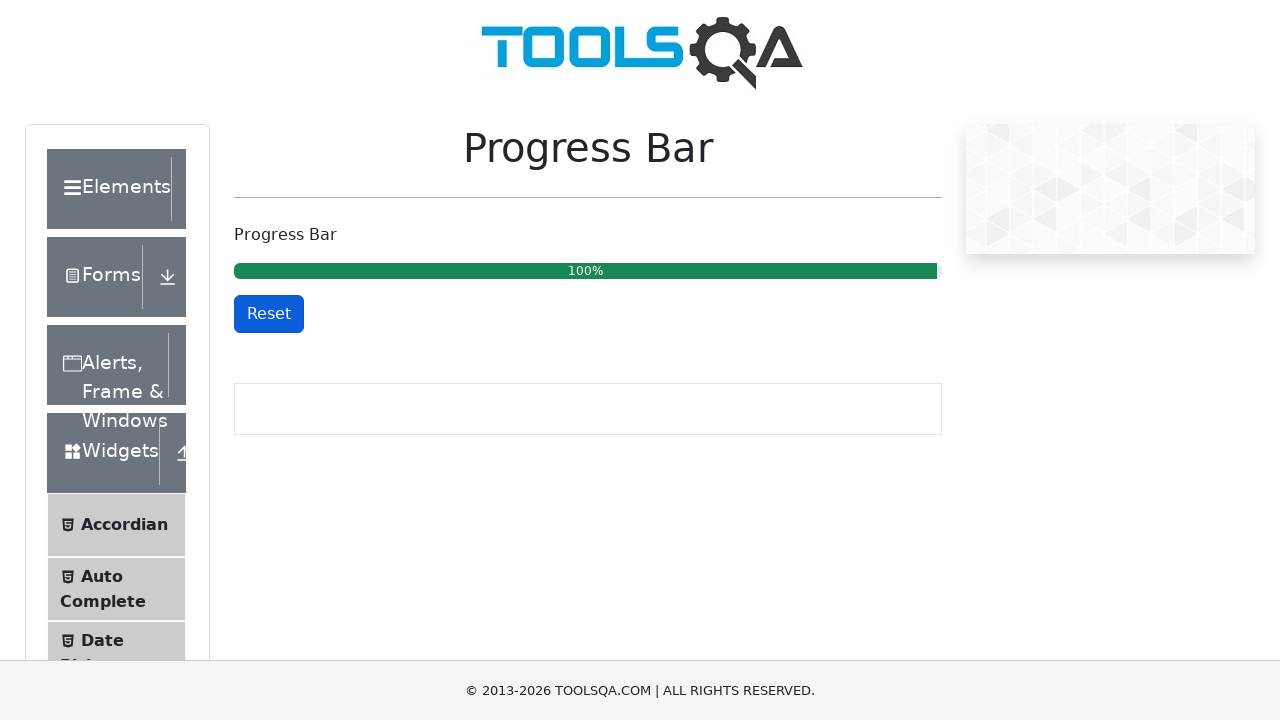

Reloaded the page
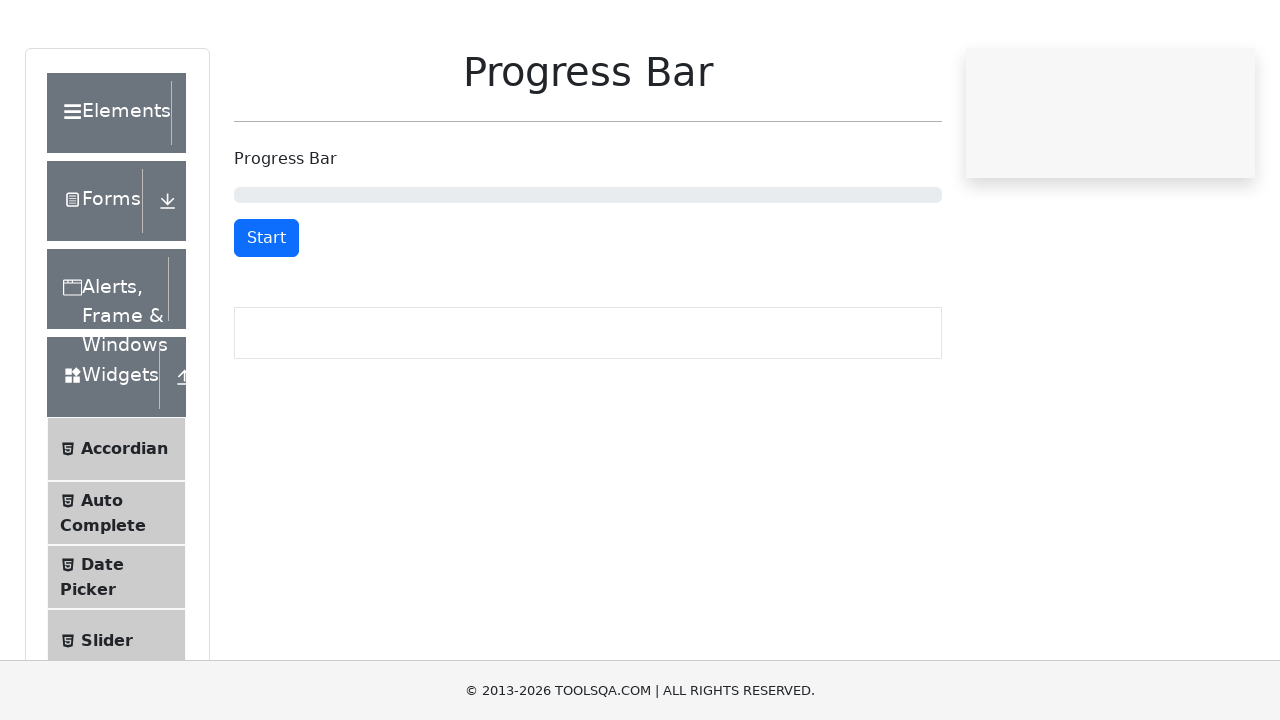

Clicked start button again after page reload at (266, 314) on #startStopButton
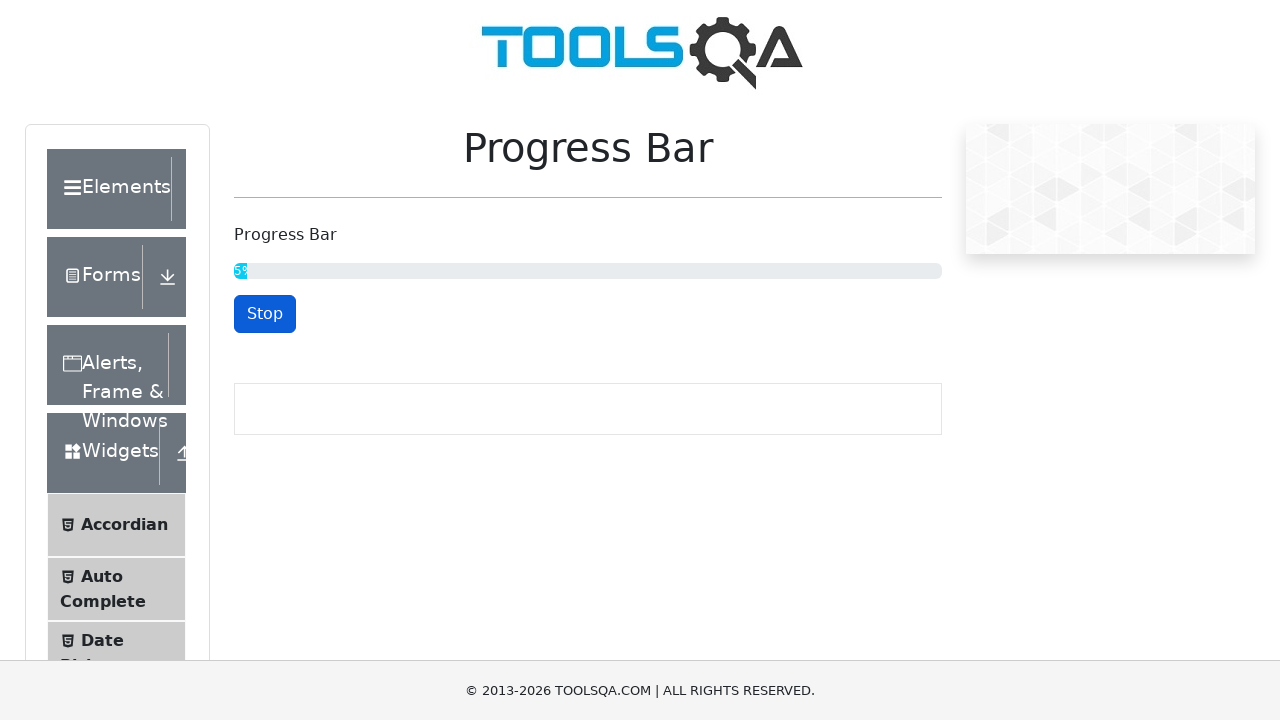

Waited for progress bar to reach 100%
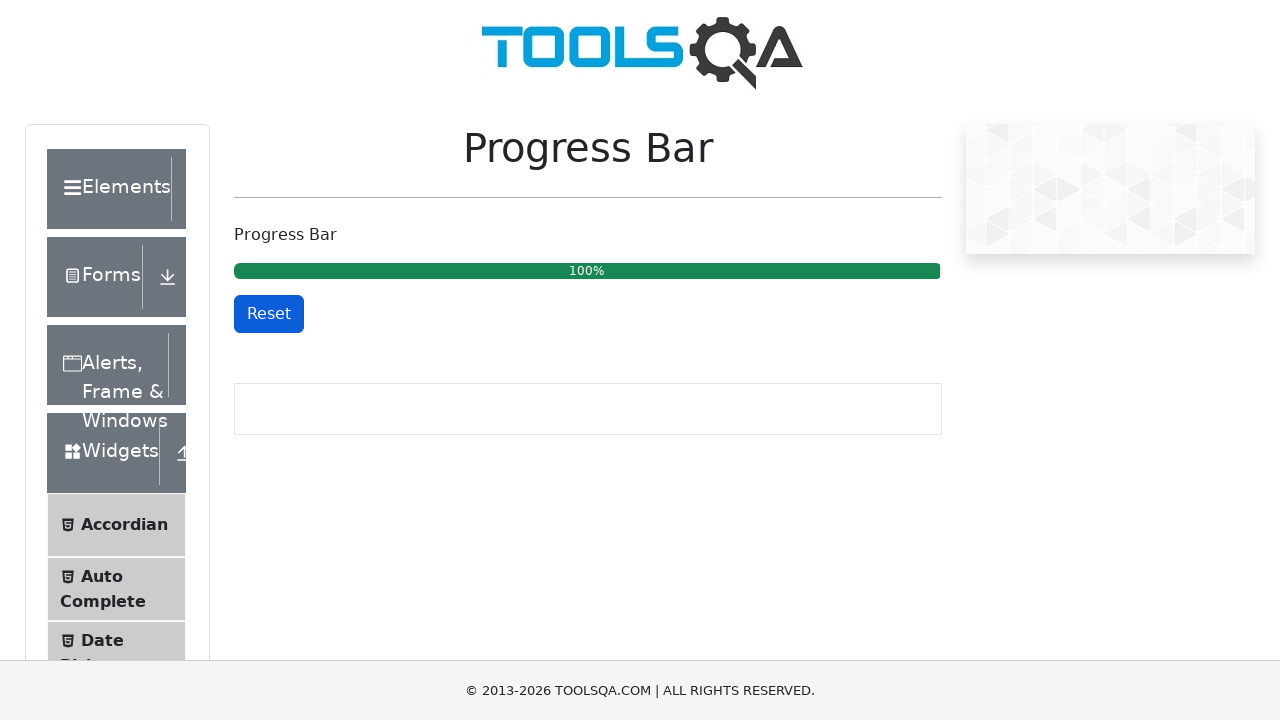

Verified reset button is enabled
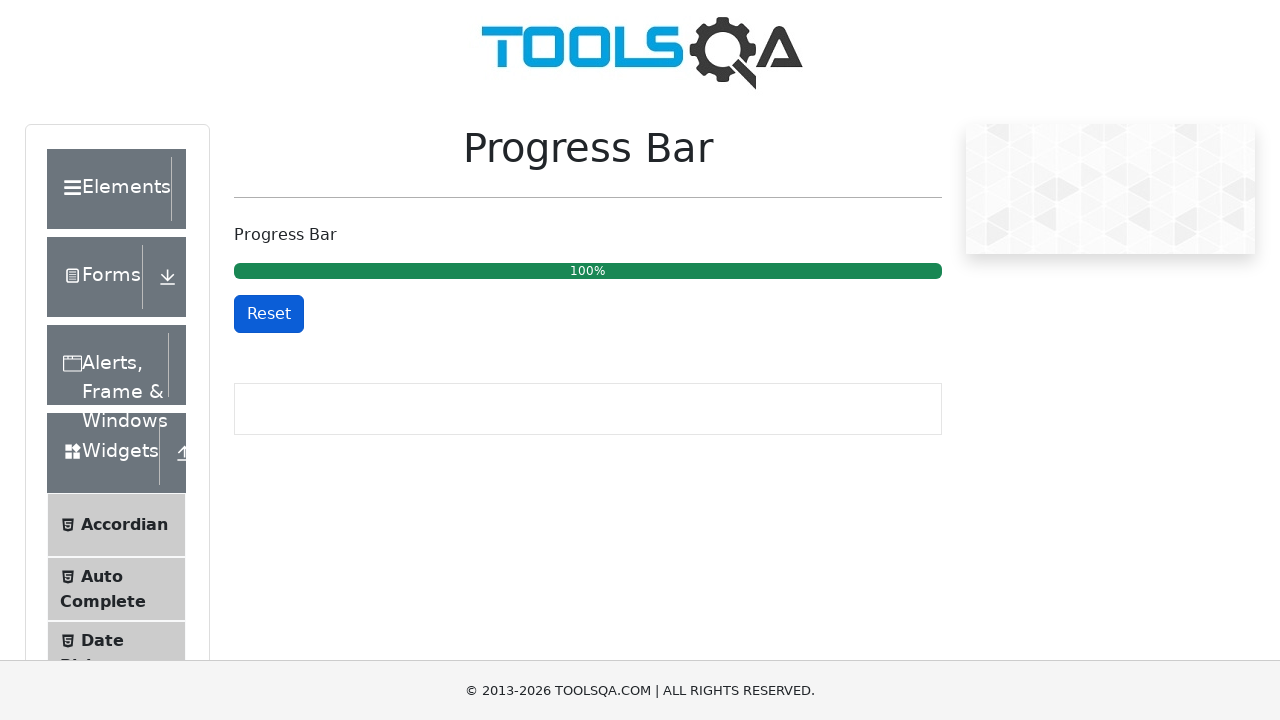

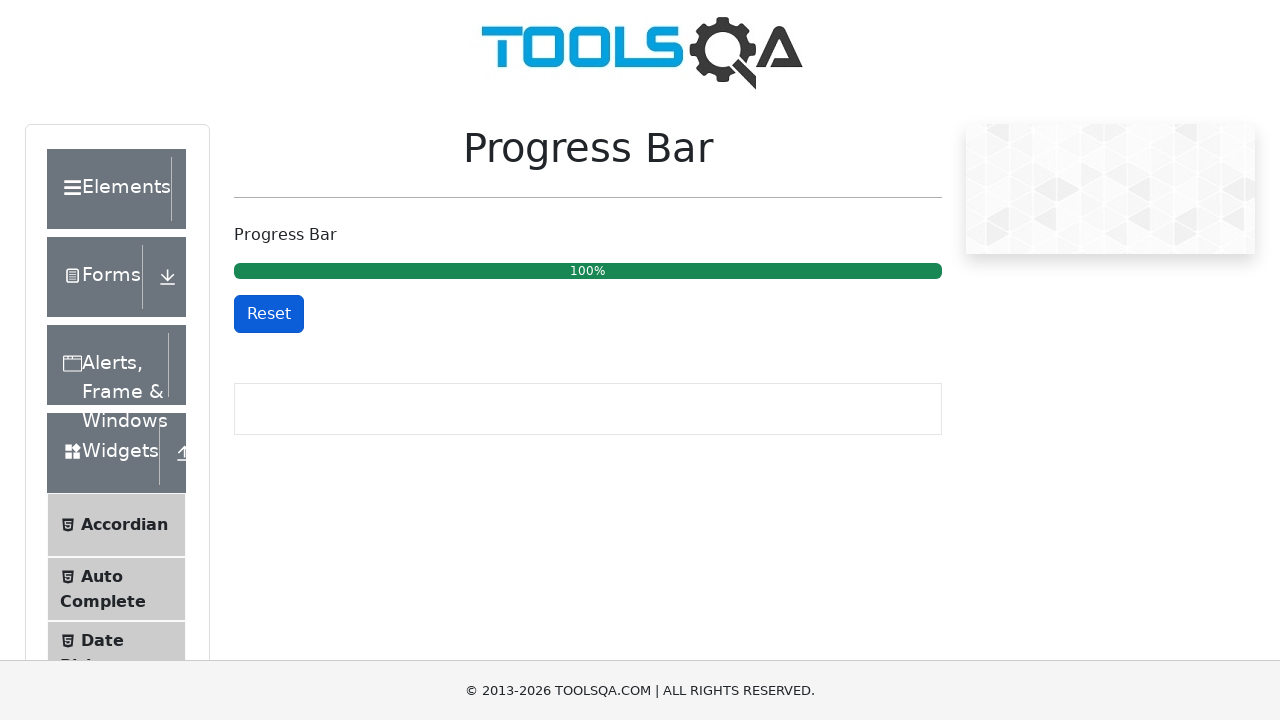